Tests date range calculator by entering valid start and end dates and verifying the calculated difference in days is correct

Starting URL: https://testautomationpractice.blogspot.com/

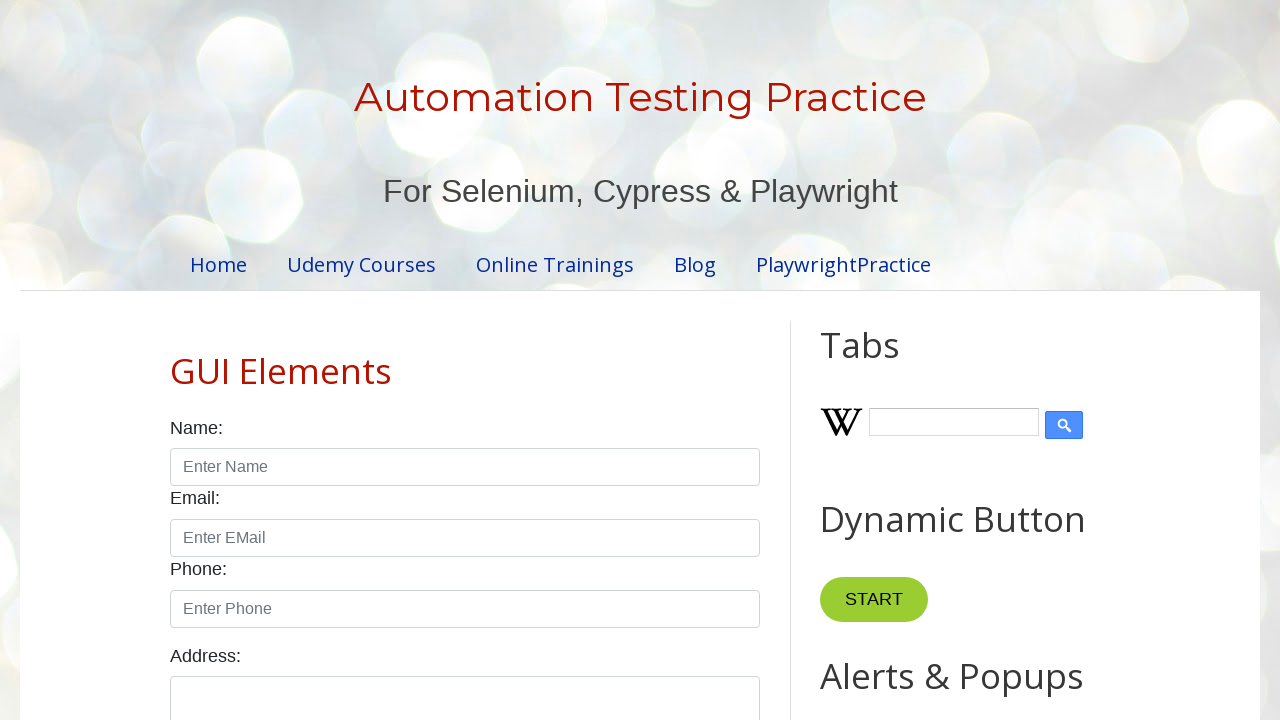

Entered start date '01/10/2025' in the start date field
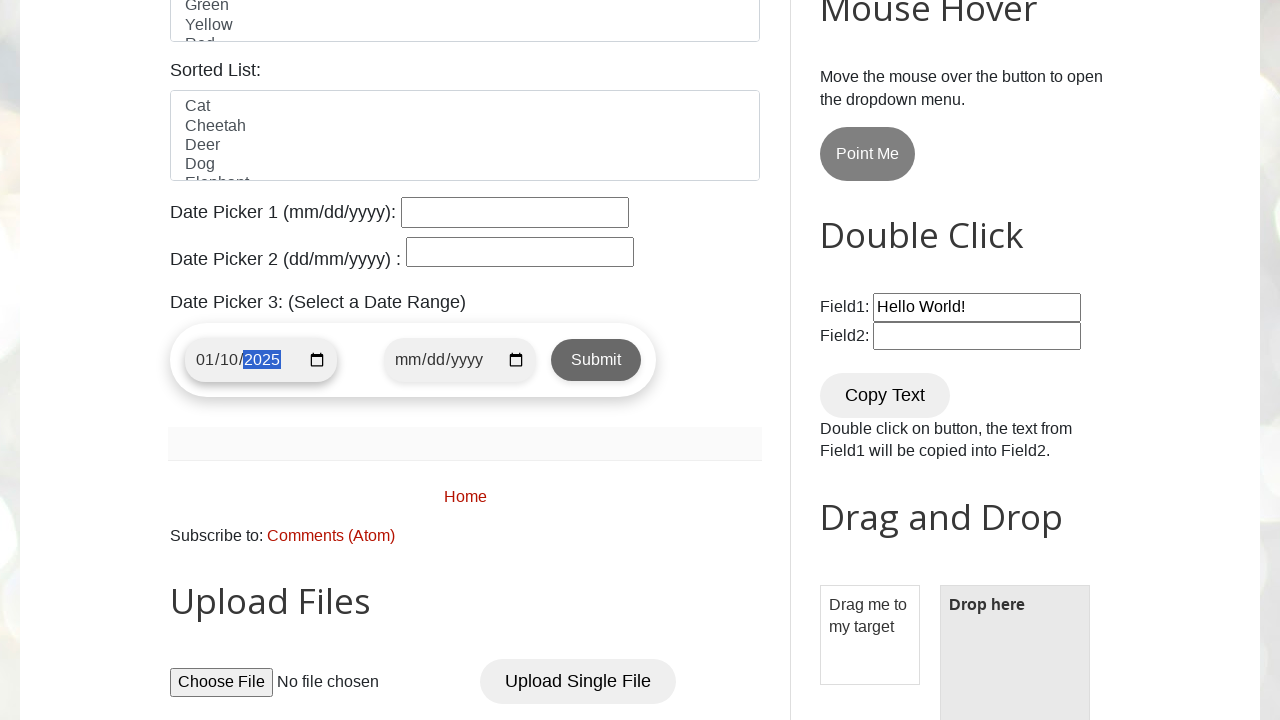

Entered end date '04/22/2025' in the end date field
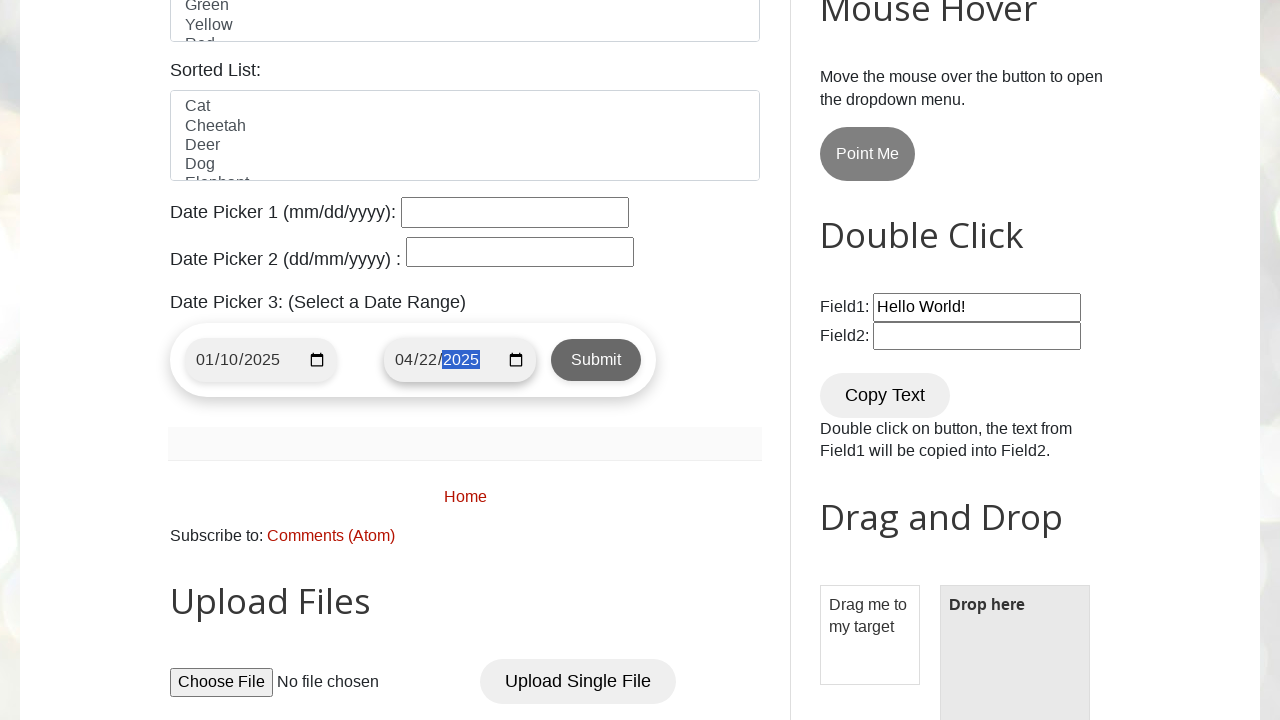

Clicked the submit button to calculate date difference at (596, 360) on .submit-btn
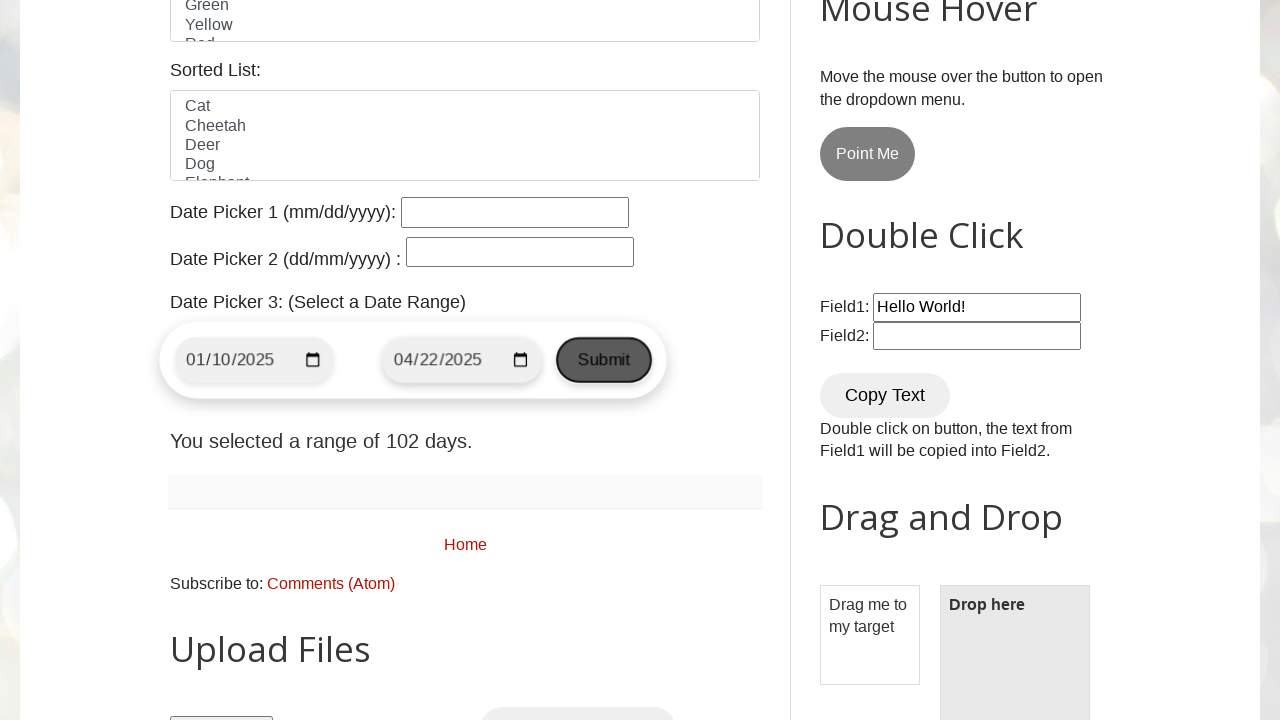

Retrieved result text from result element
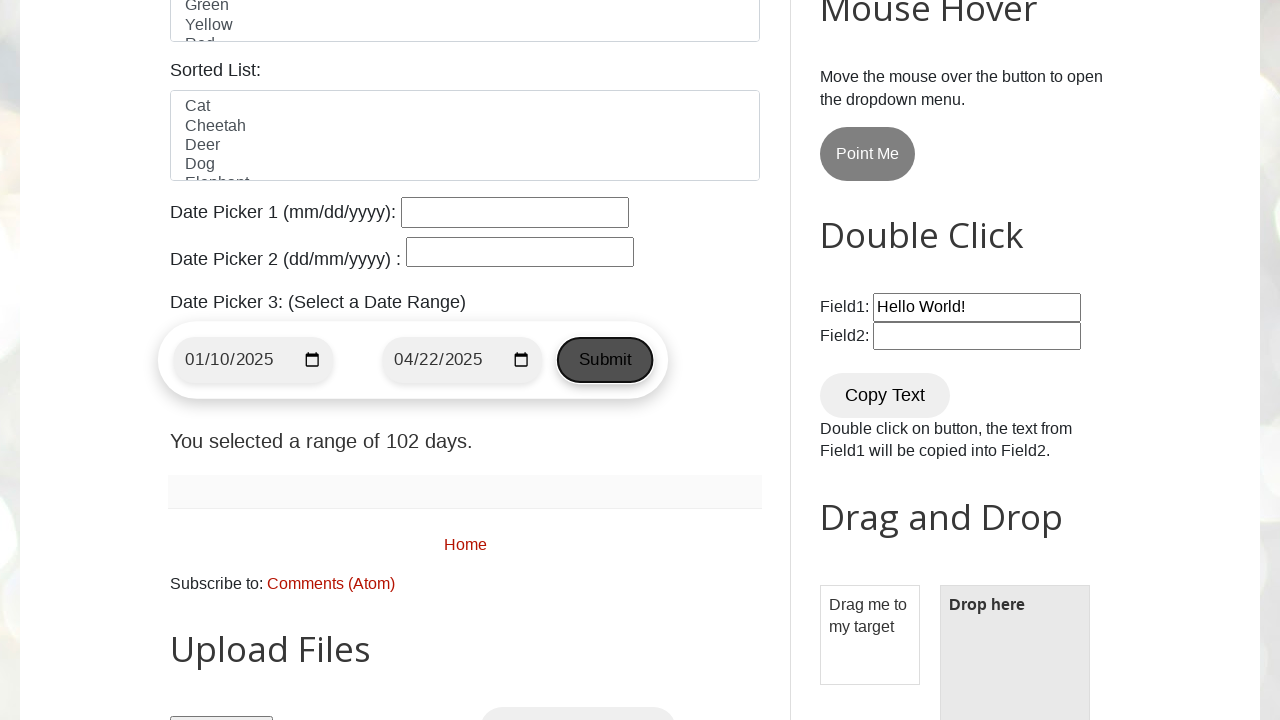

Verified that result contains '102' days difference
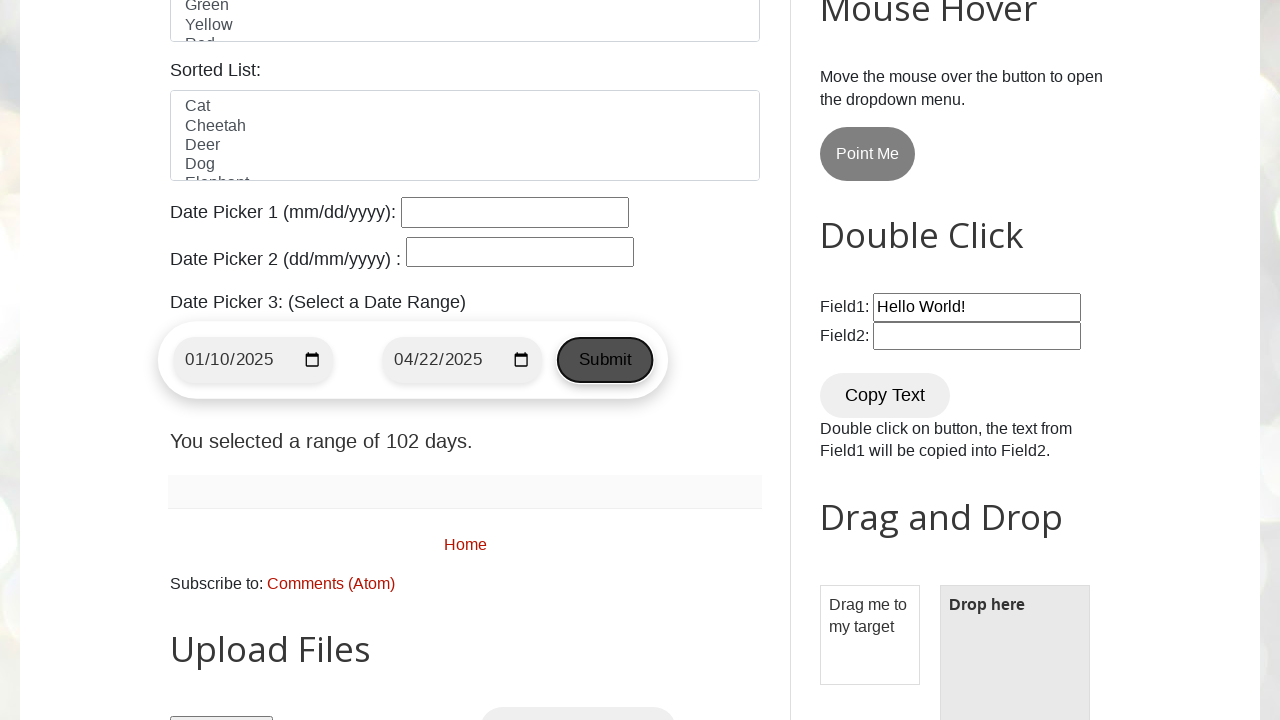

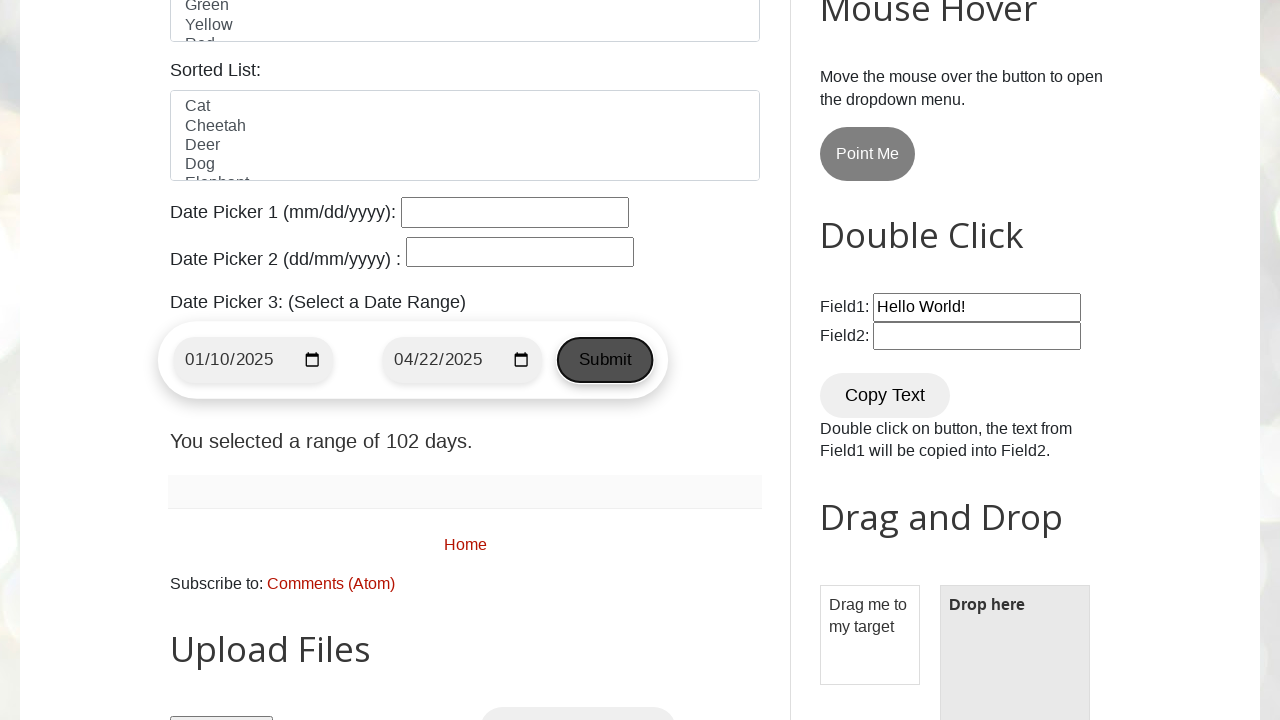